Navigates to the demoblaze demo store and verifies that links are present on the page

Starting URL: https://demoblaze.com/

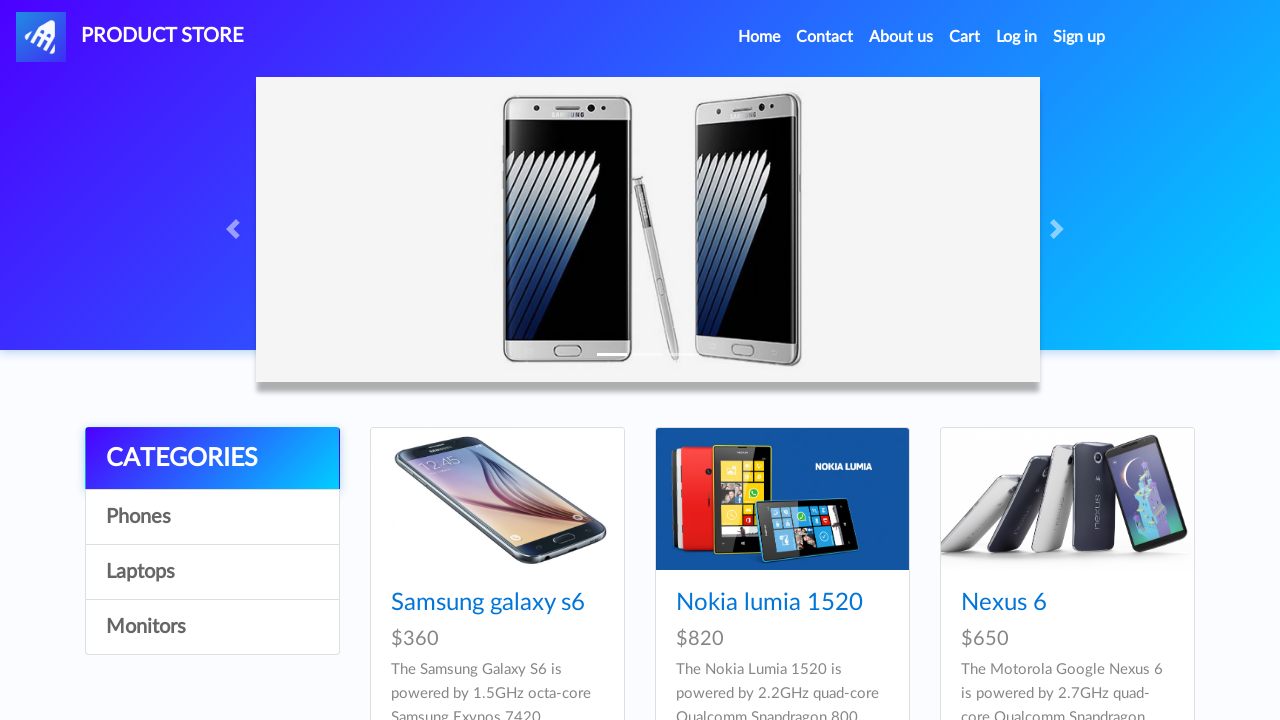

Navigated to demoblaze demo store
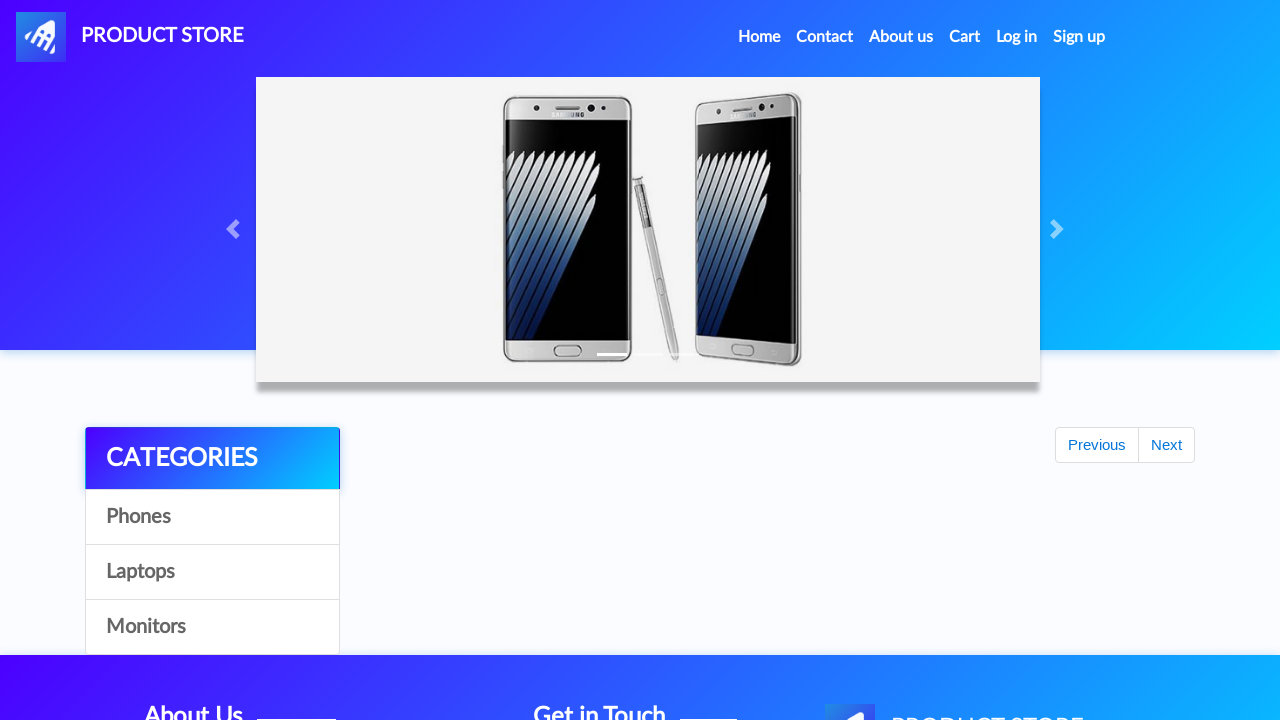

Waited for links to load on the page
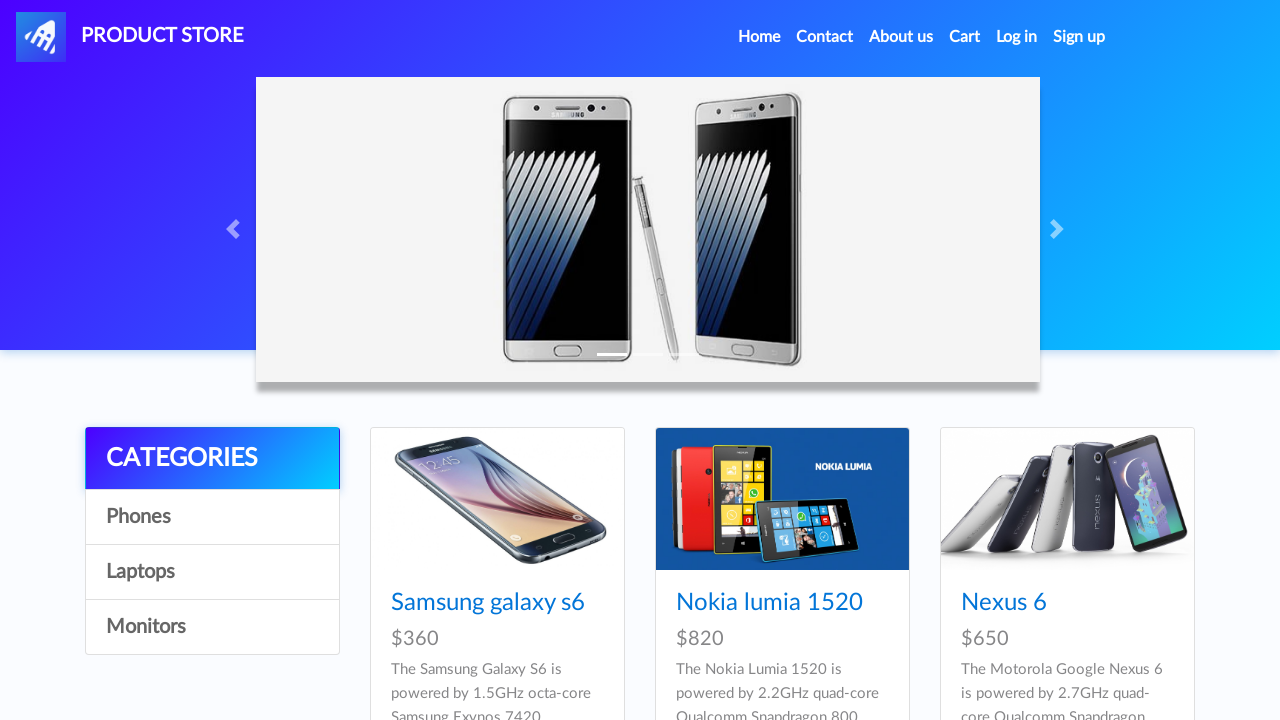

Located 33 links on the page
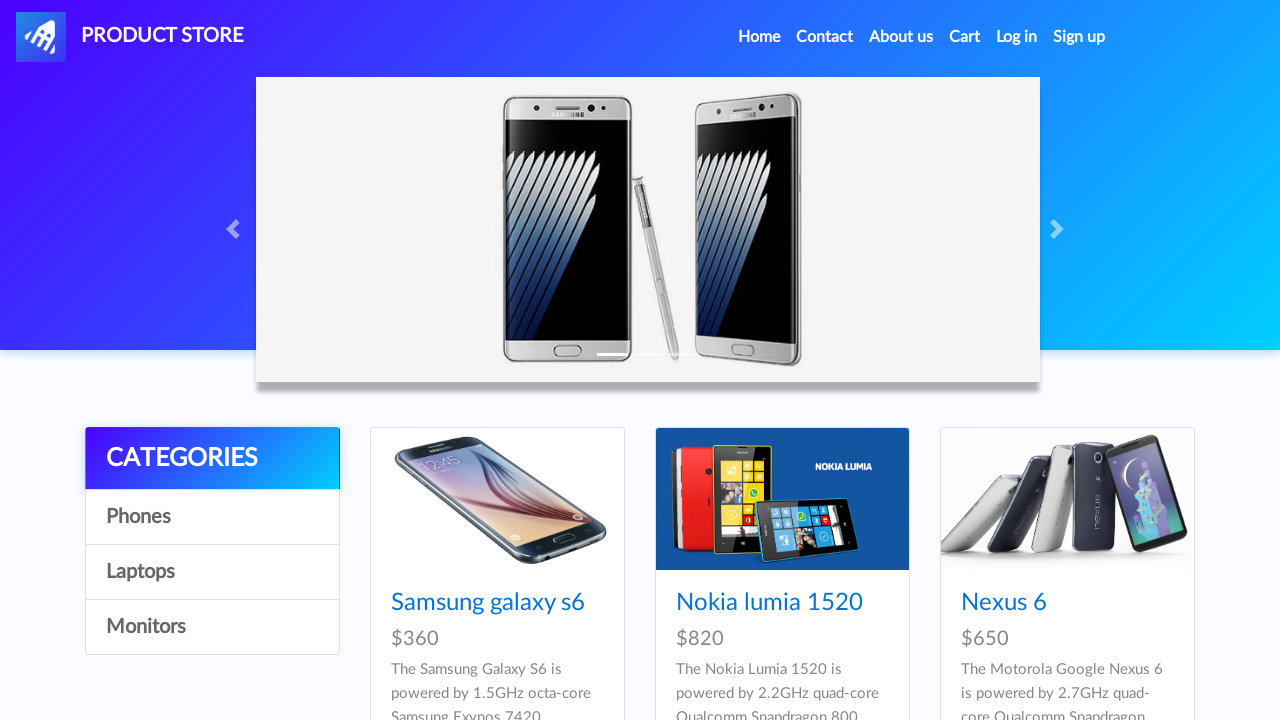

Verified that multiple links are present on the page
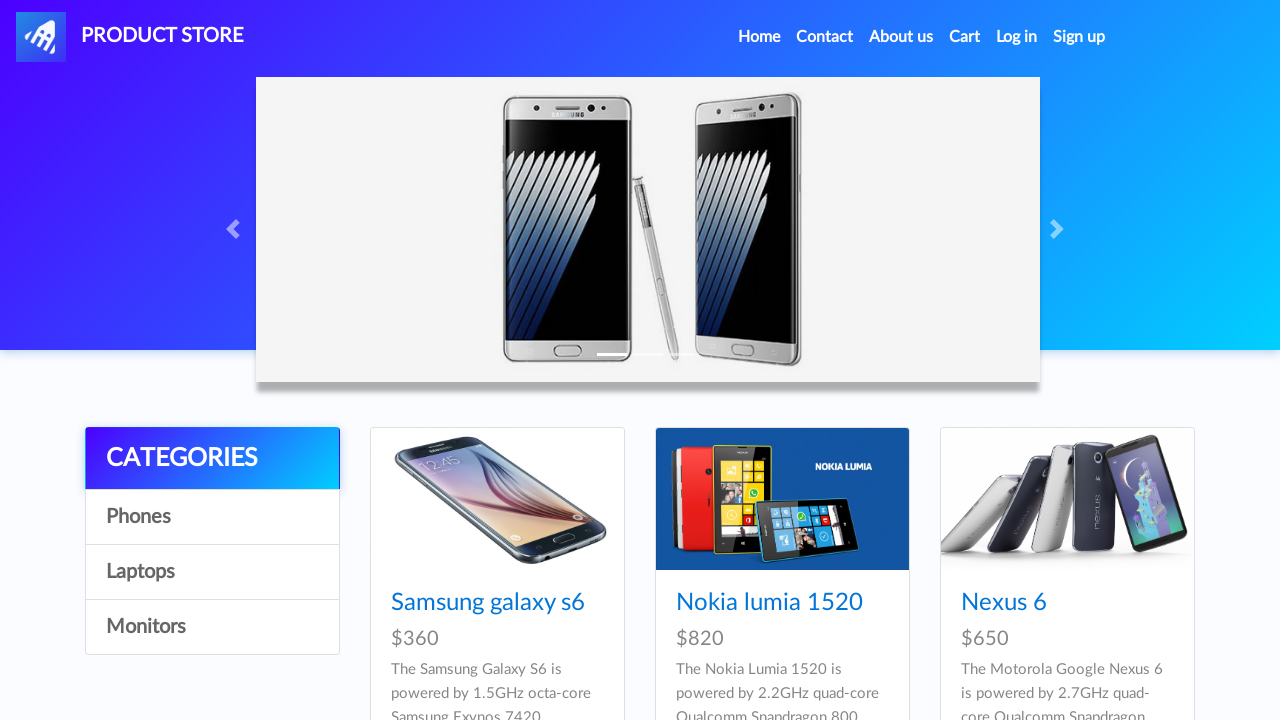

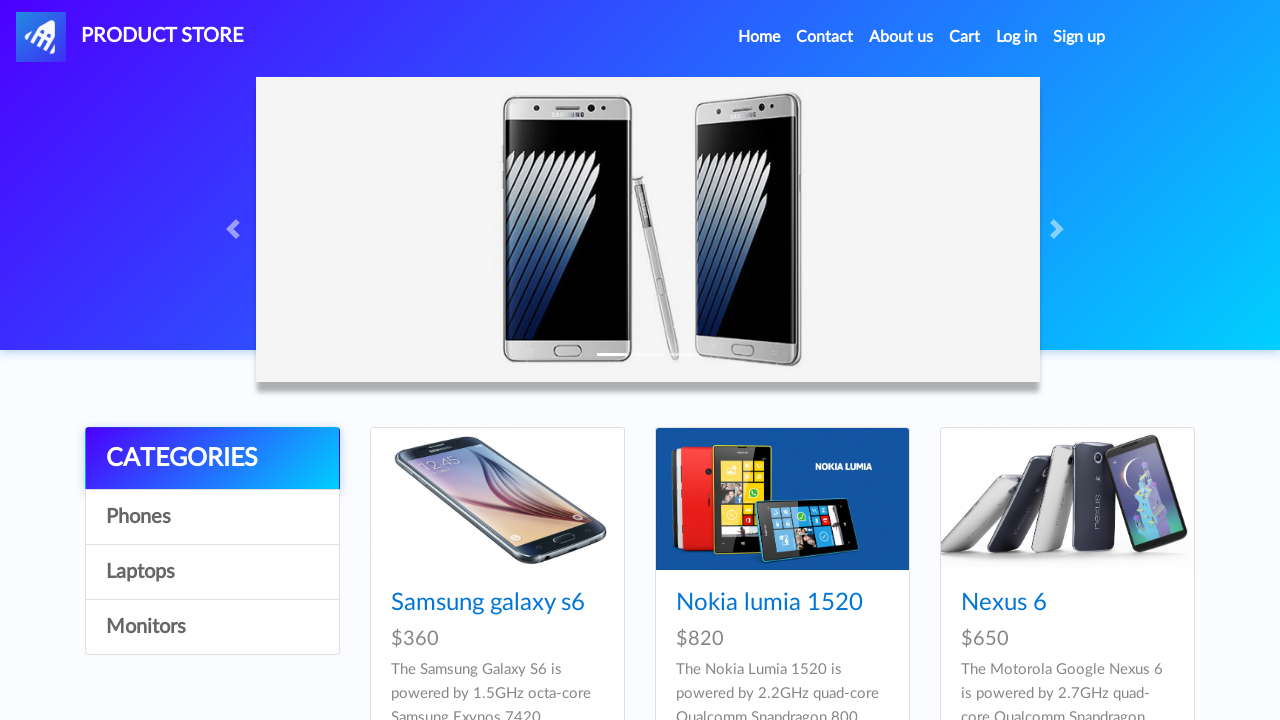